Tests state dropdown selection by selecting Illinois, Virginia, and California using different methods and verifying the final selection

Starting URL: https://practice.cydeo.com/dropdown

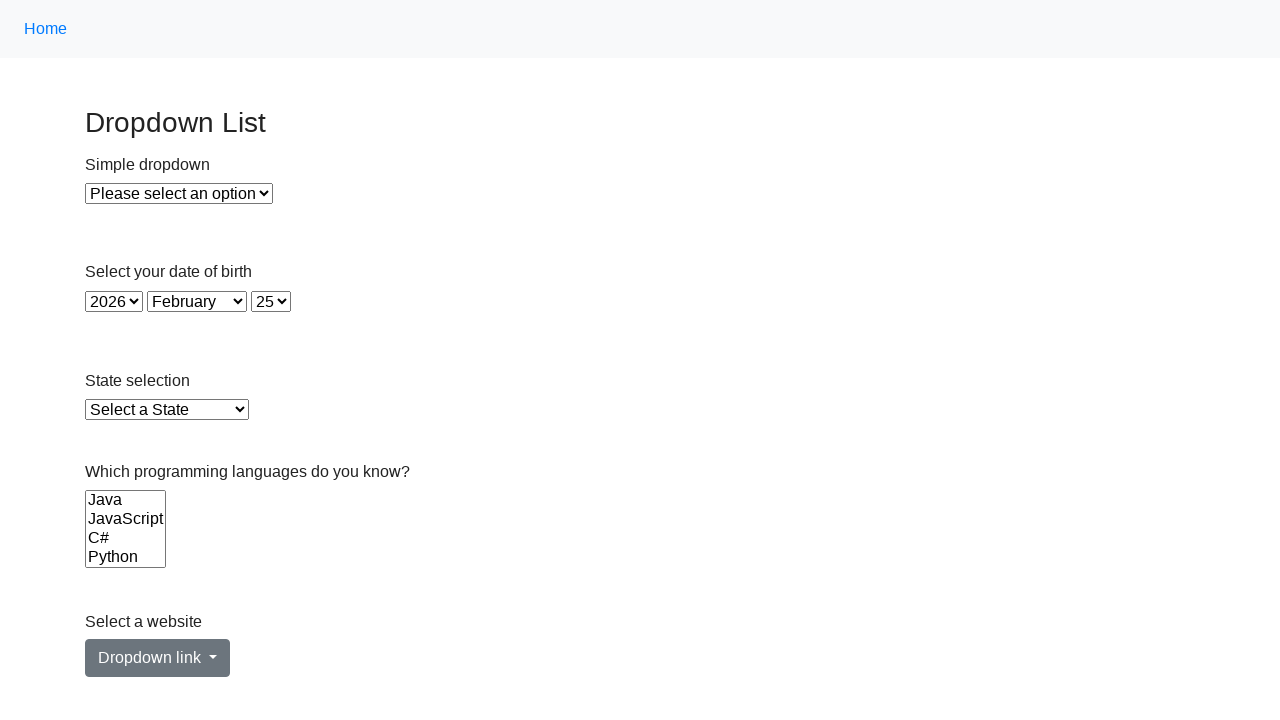

Located state dropdown element
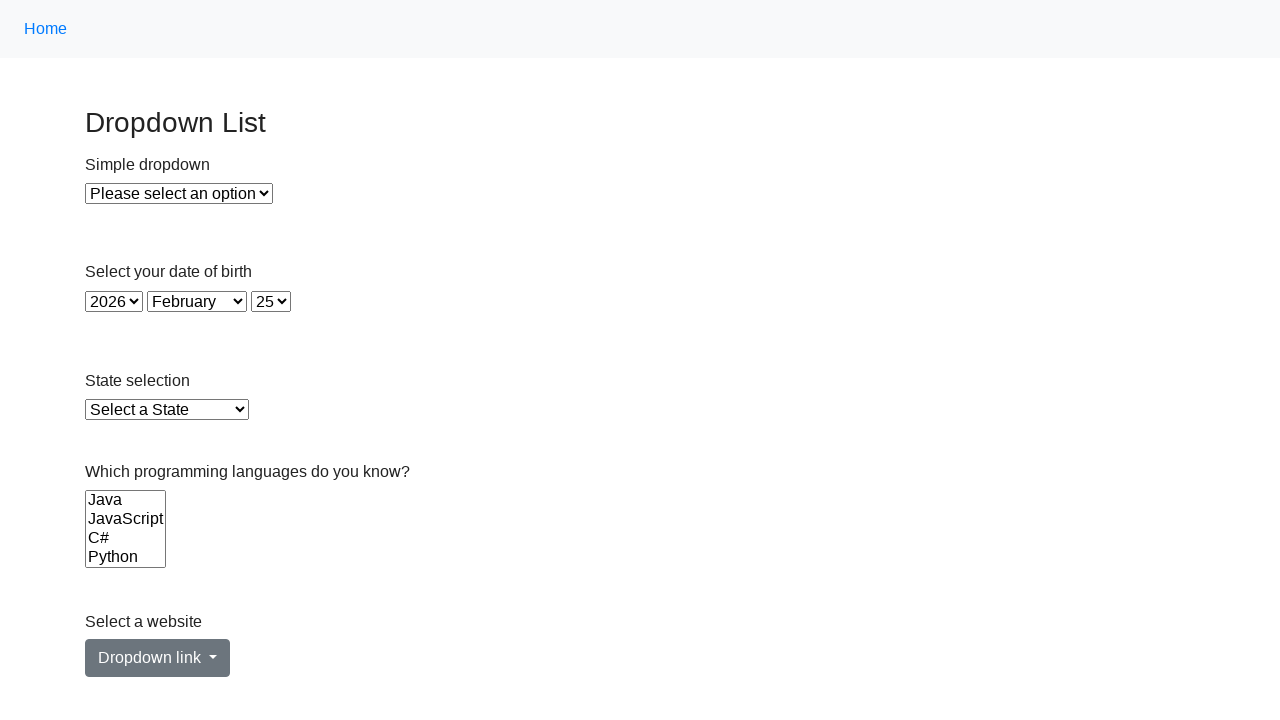

Selected Illinois using value 'IL' on select#state
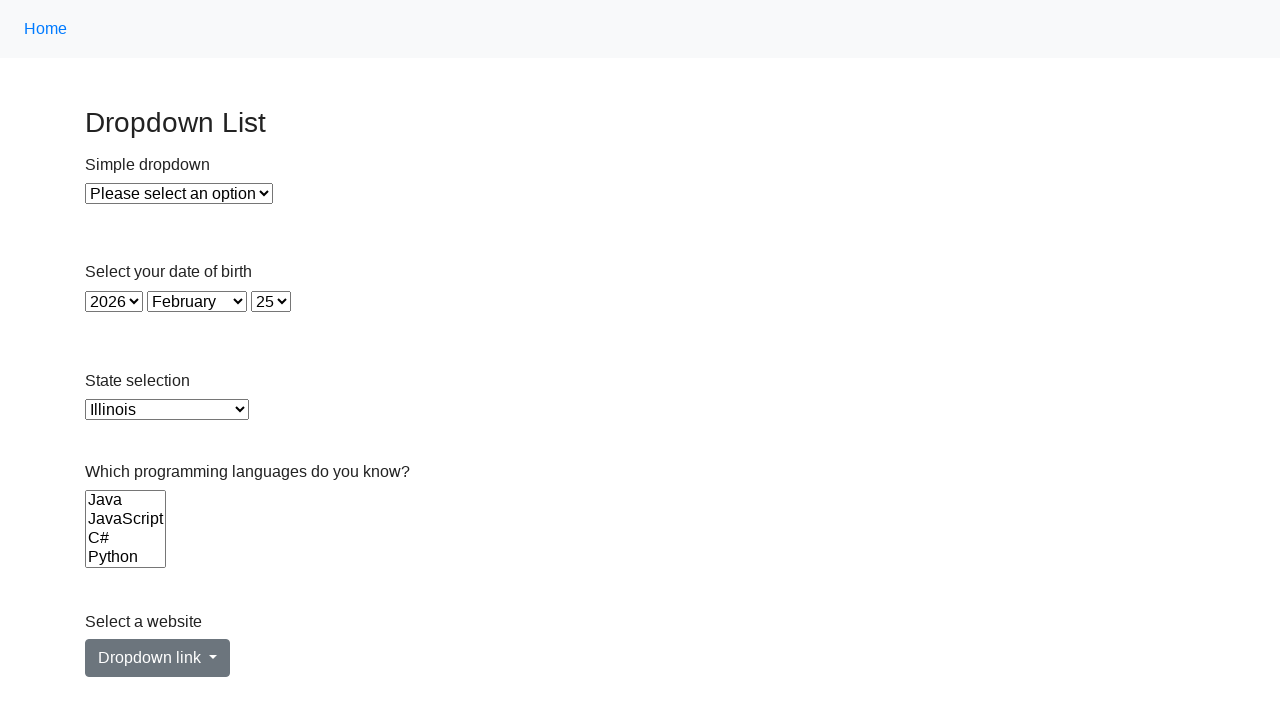

Selected Virginia using visible text on select#state
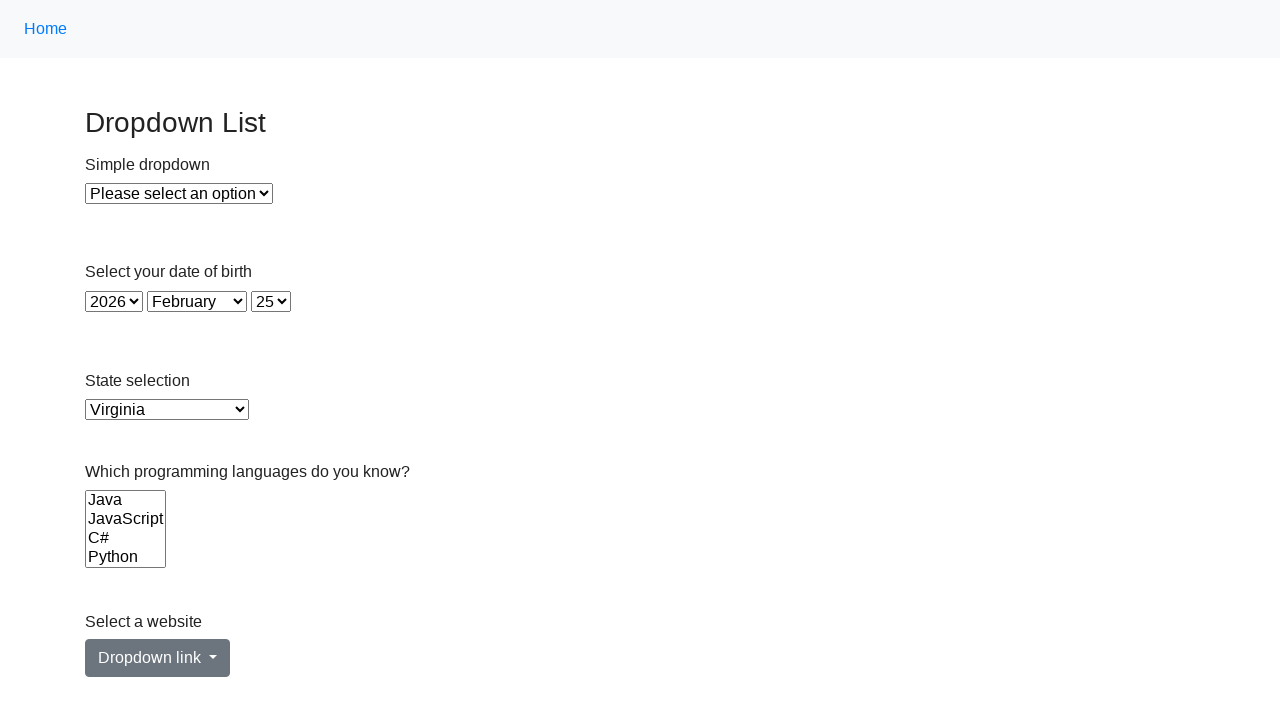

Selected California using index 5 on select#state
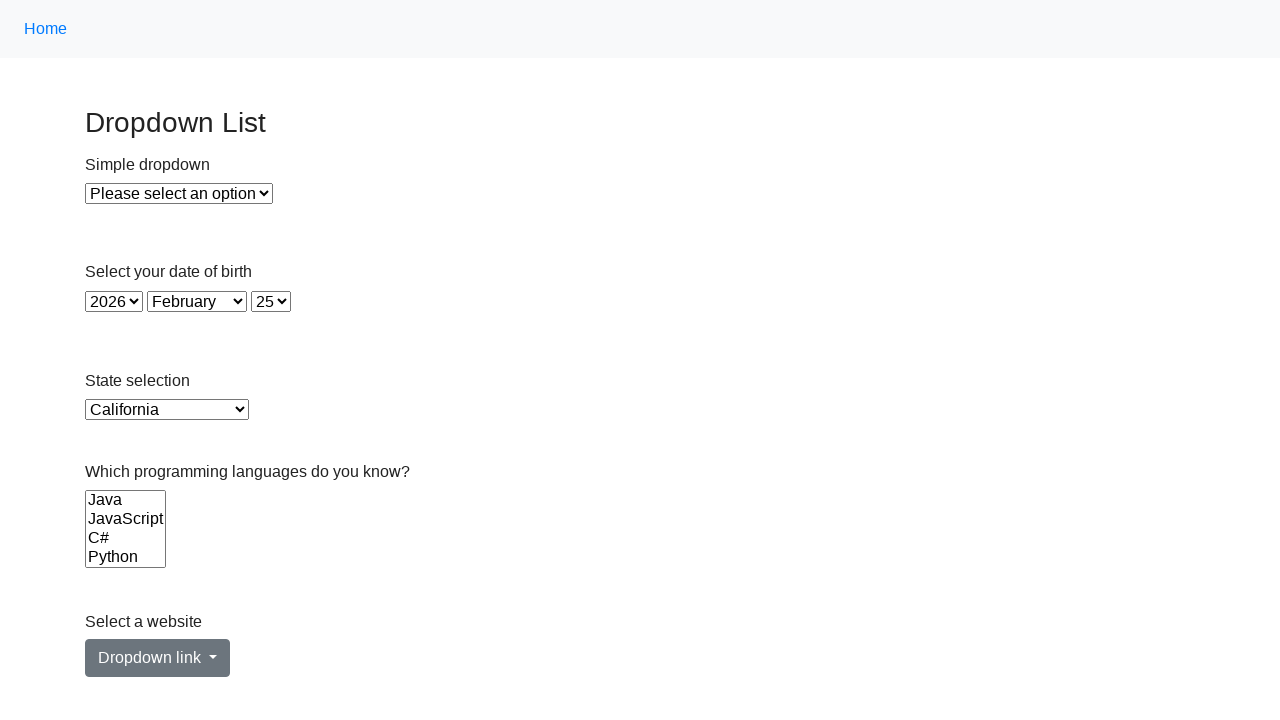

Verified final selection is California
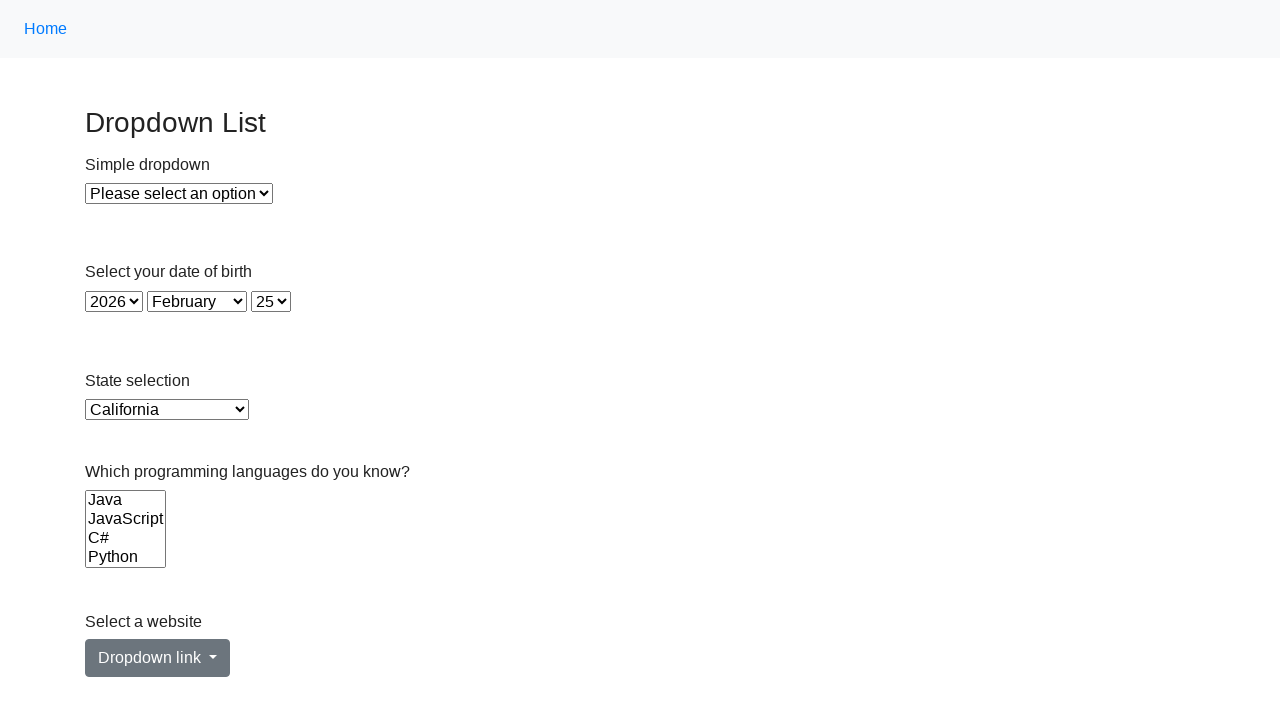

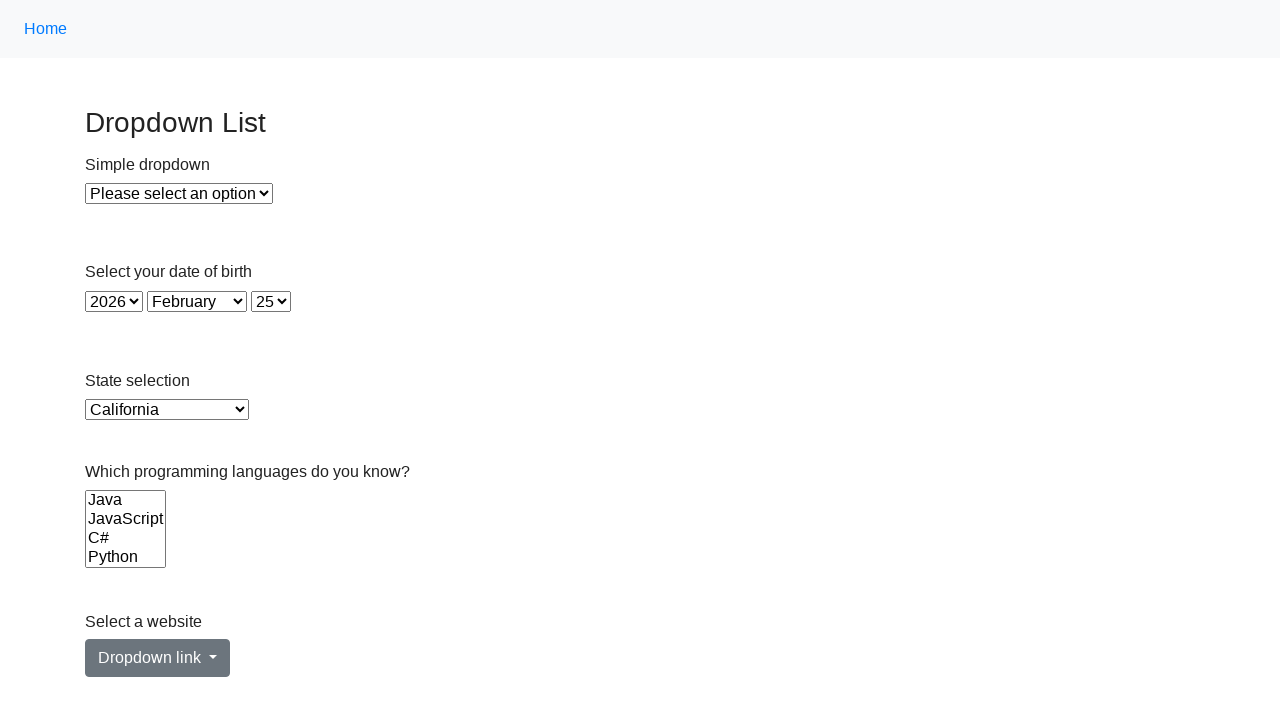